Navigates to a job search page for Fukuoka area on Mynavi and verifies that an image element is present on the page.

Starting URL: https://mynavi-ms.jp/search/fukuoka/area-all/

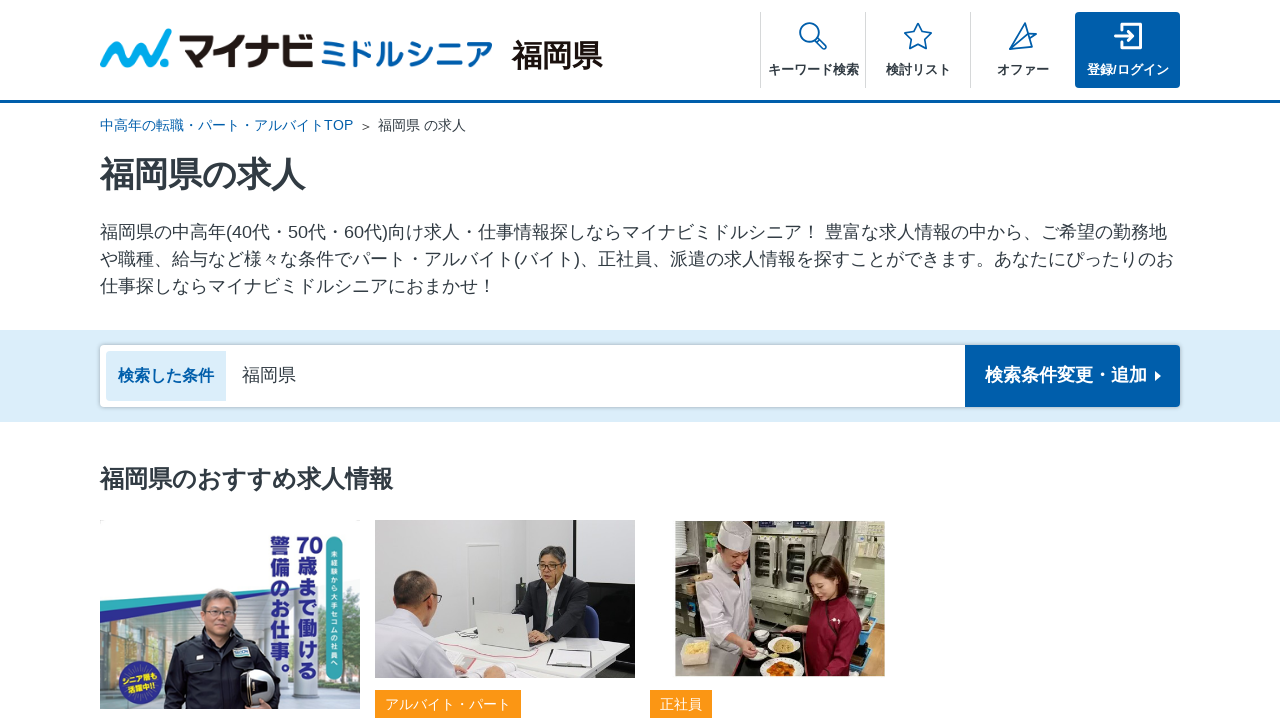

Navigated to Mynavi job search page for Fukuoka area
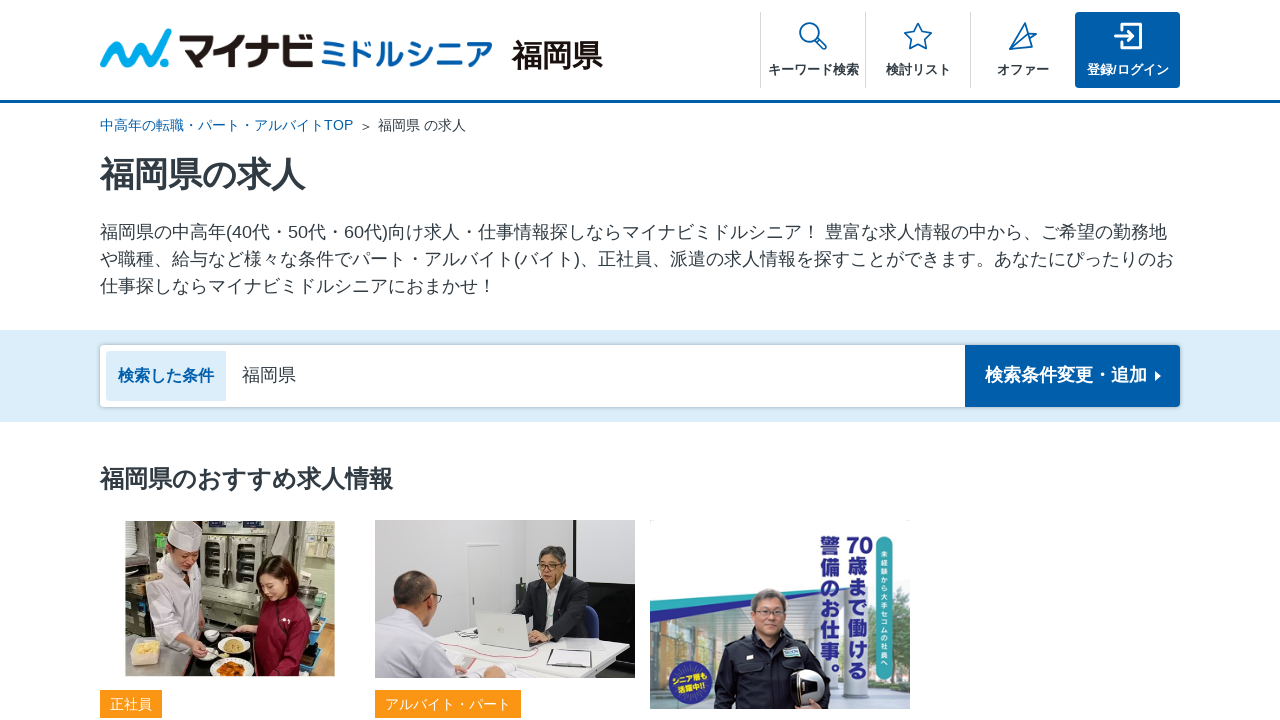

Waited for image element to be present on page
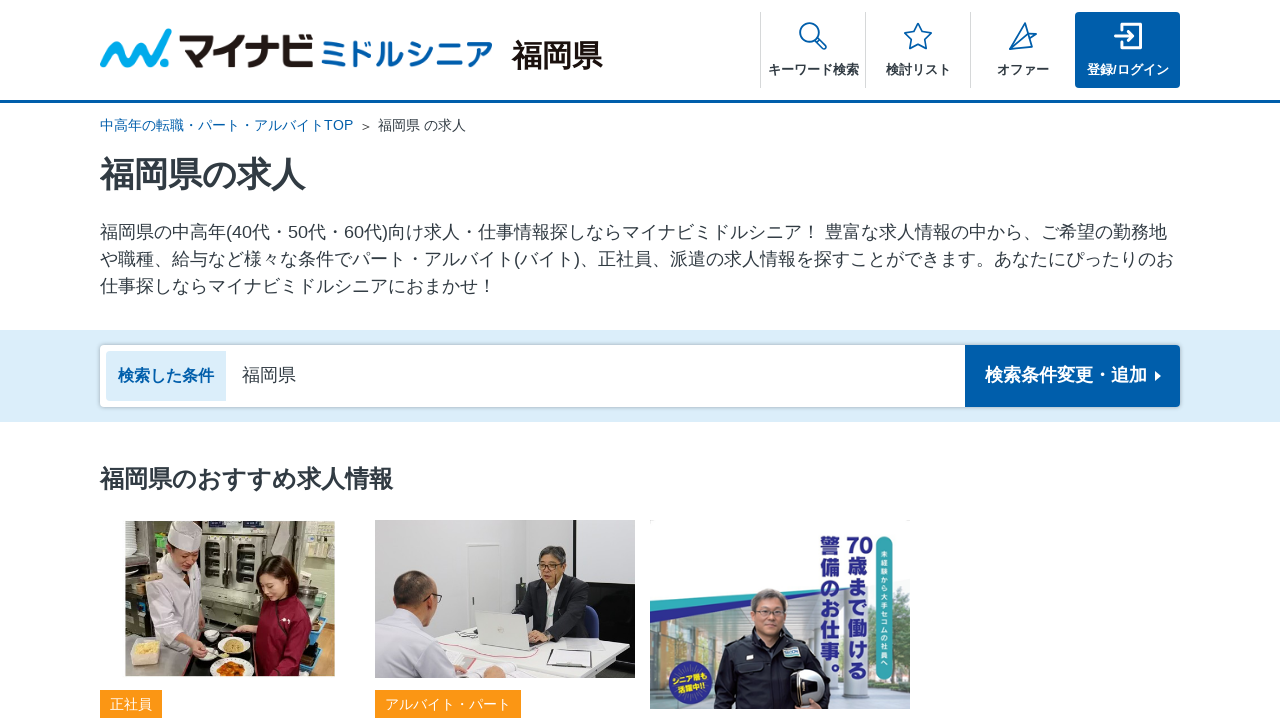

Located first image element on page
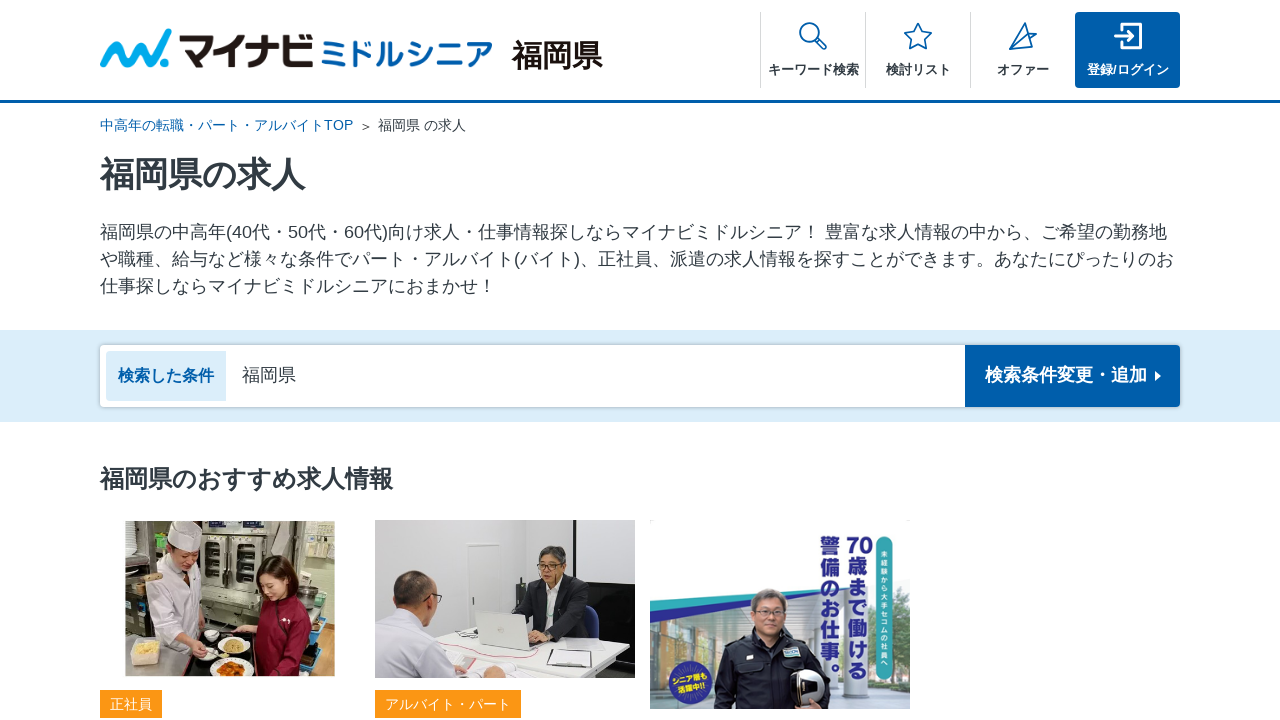

Verified image element is visible and has src attribute
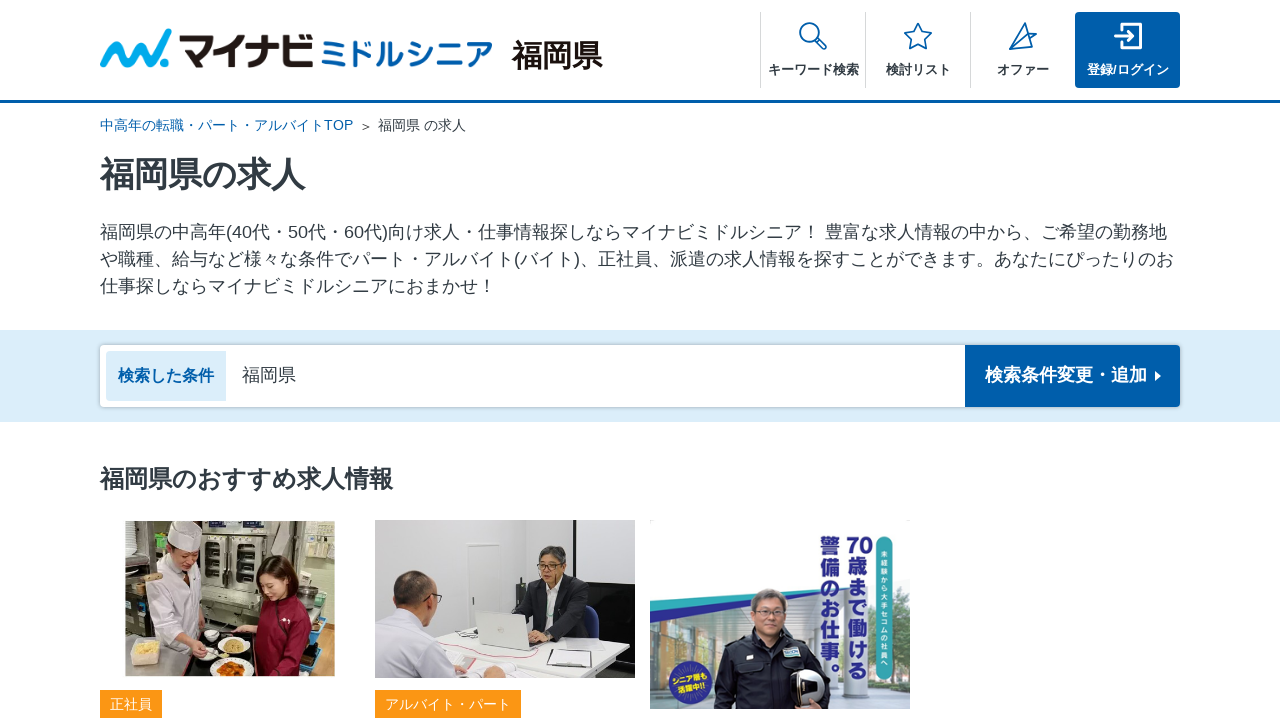

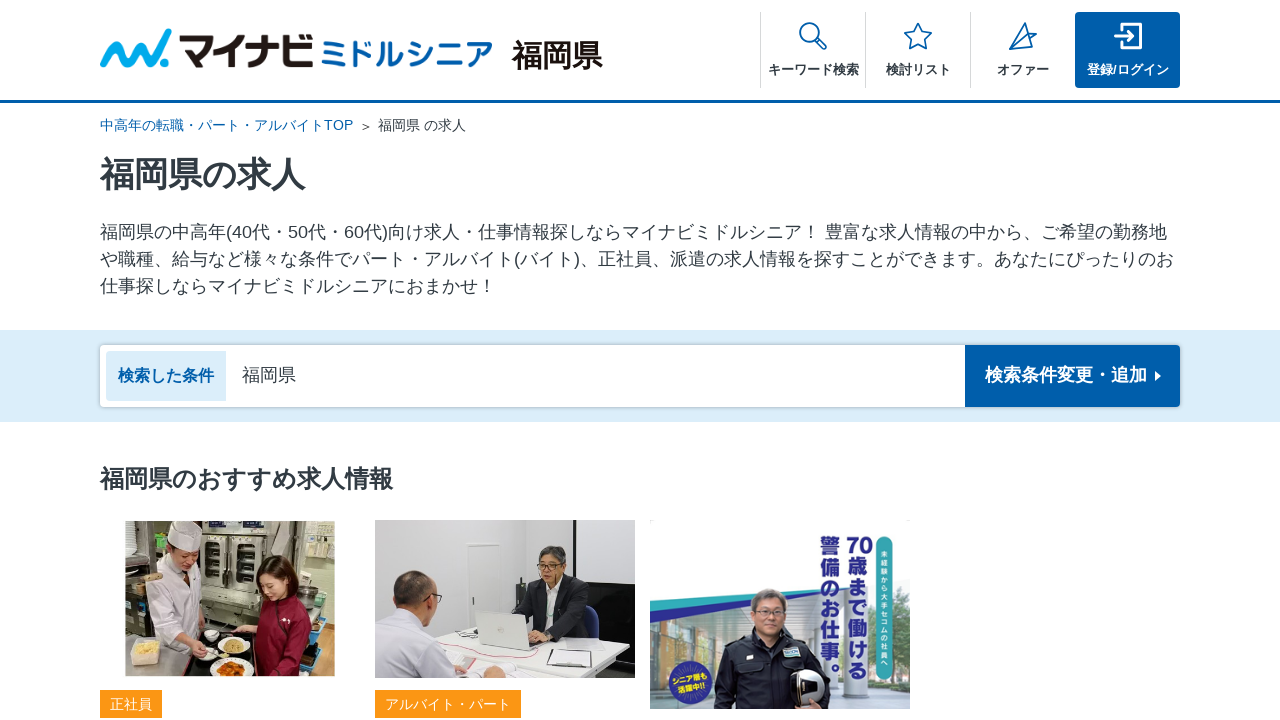